Navigates to the bet.co.za homepage and immediately closes the browser - a minimal test that verifies the page loads

Starting URL: https://www.bet.co.za

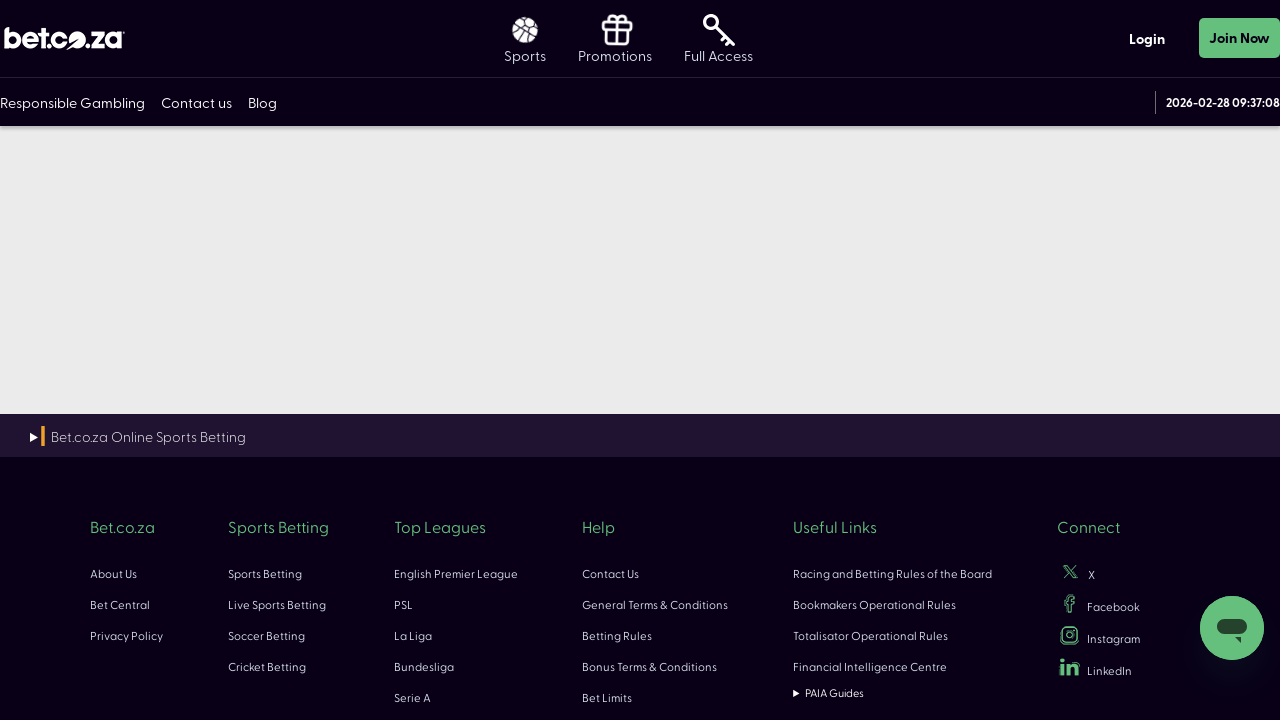

Waited for bet.co.za homepage to load (DOM content loaded)
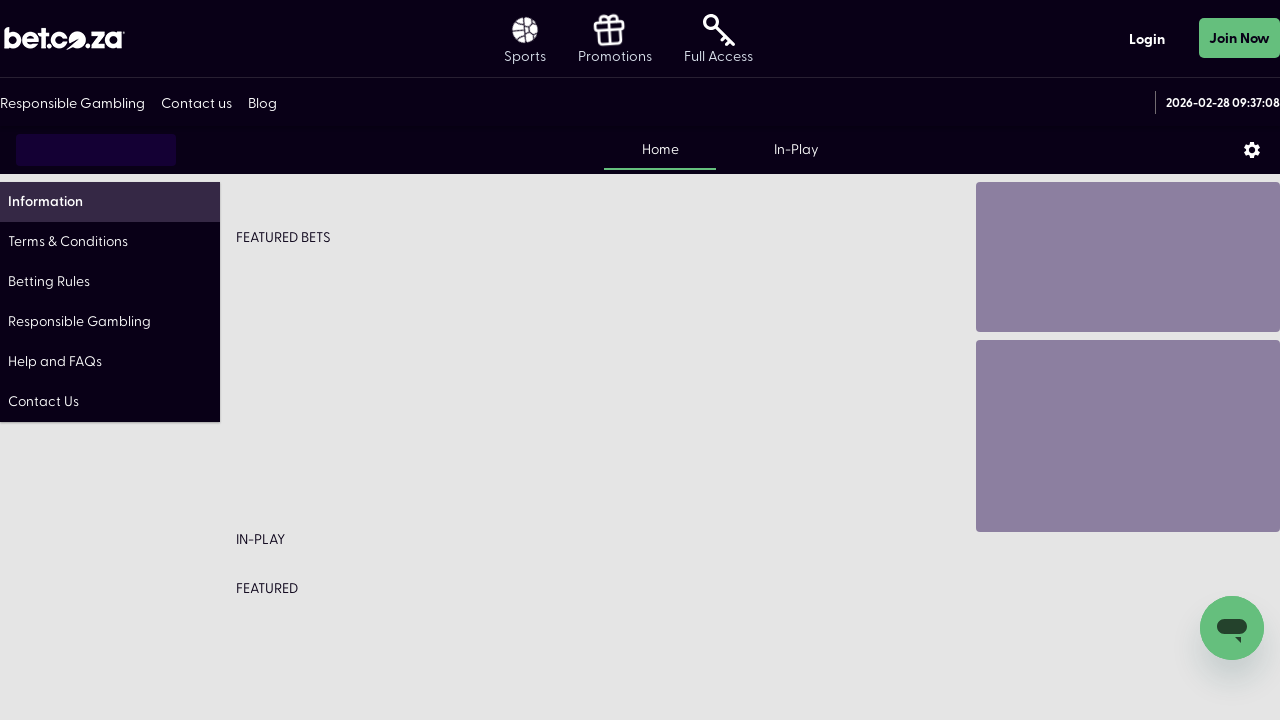

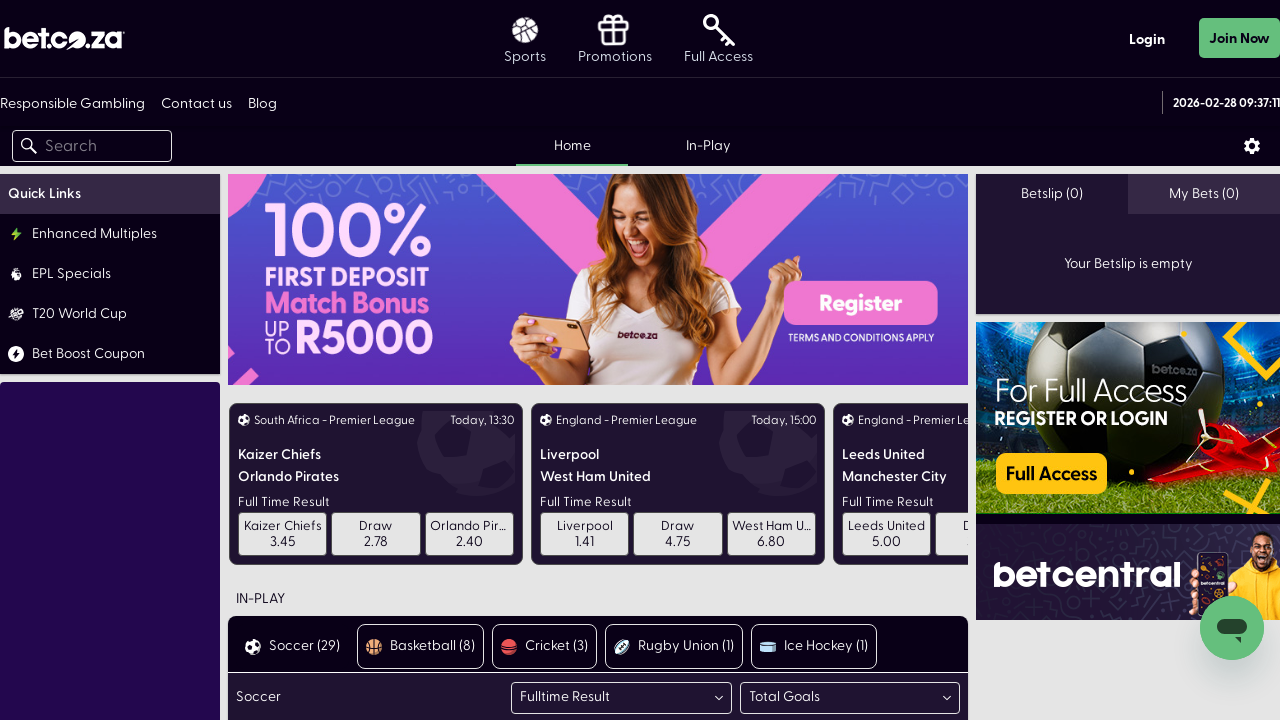